Tests filtering active items by adding two todos and clicking the Active filter to show only uncompleted items

Starting URL: https://todomvc.com/examples/react/dist/

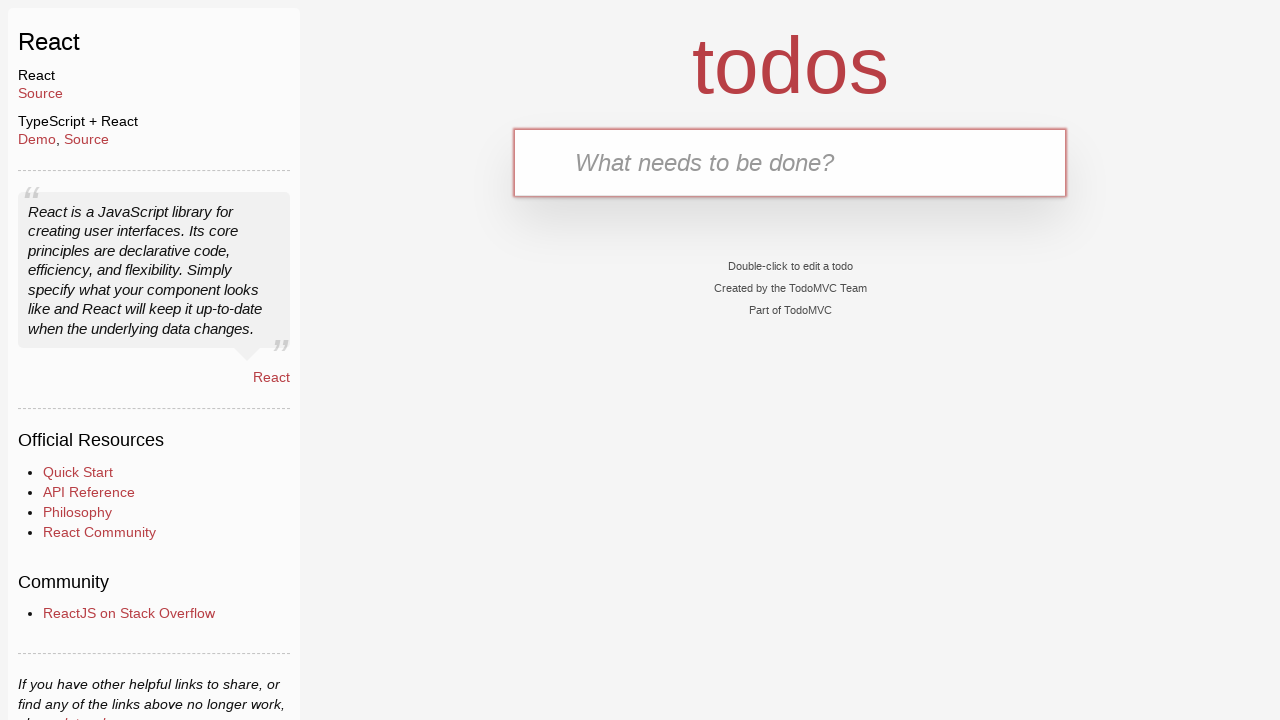

Filled new todo input with 'Active item' on internal:label="New Todo Input"i
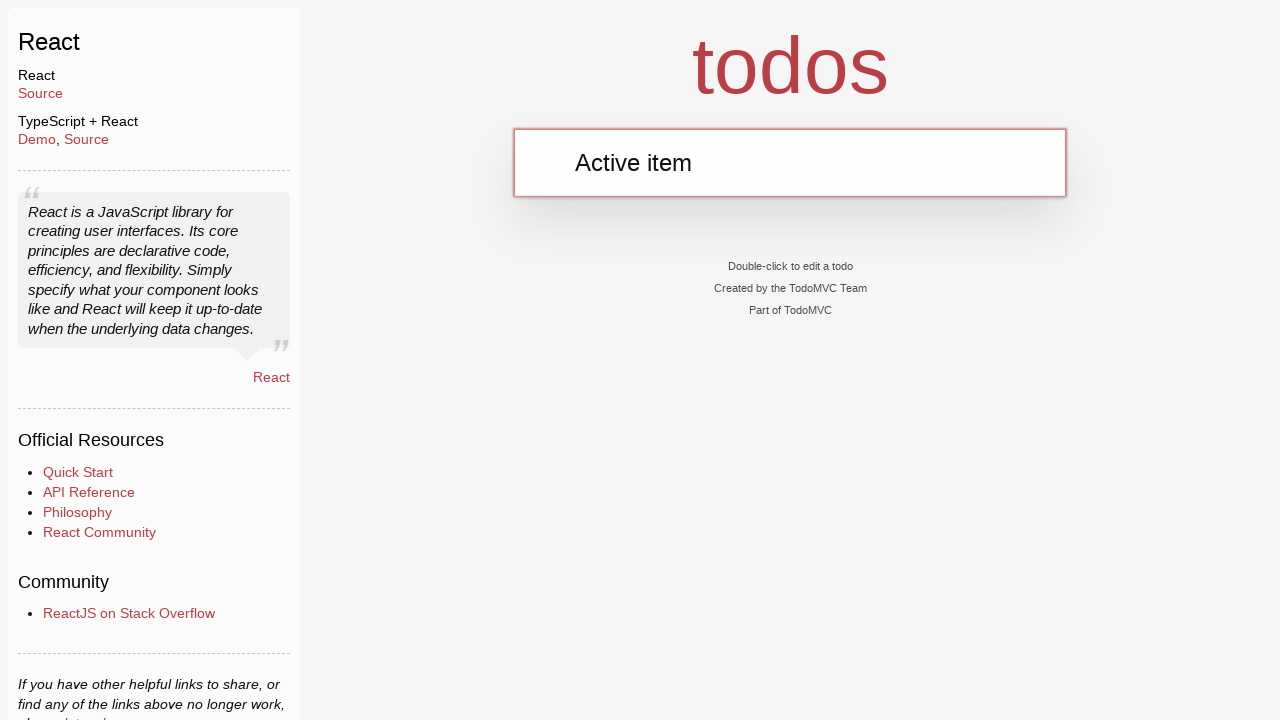

Pressed Enter to add first todo item on internal:label="New Todo Input"i
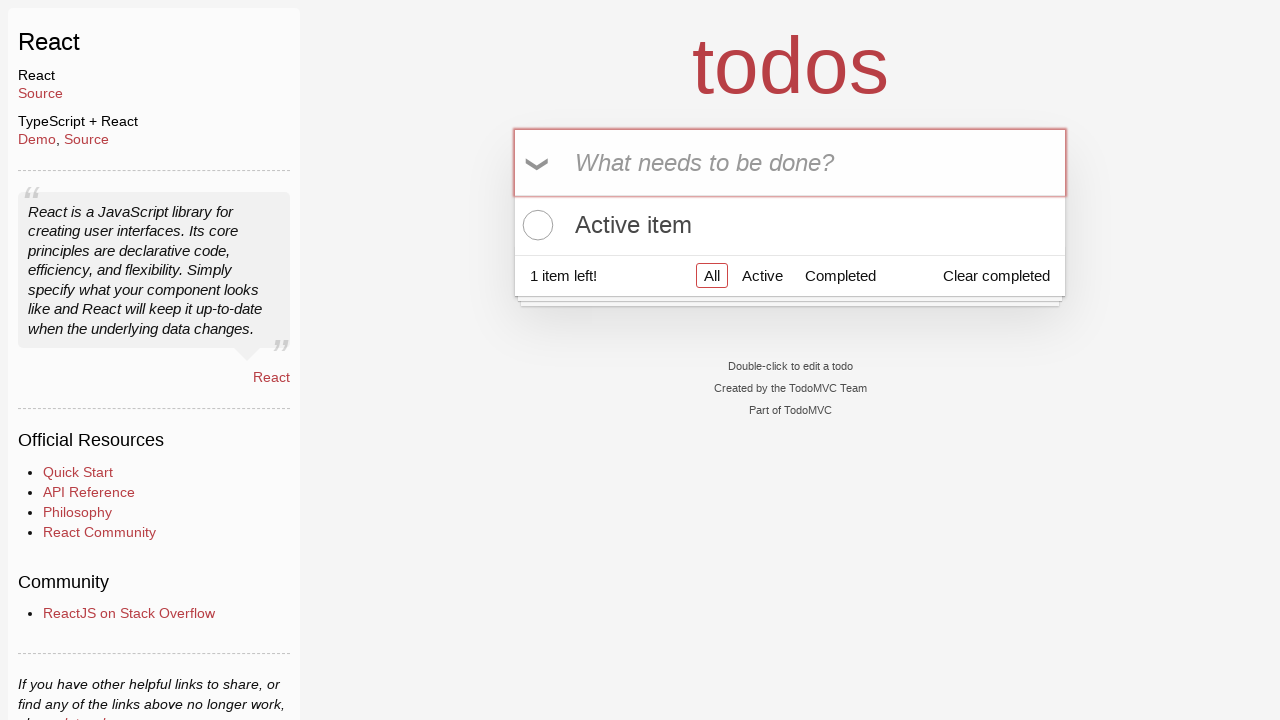

Filled new todo input with 'completed item' on internal:label="New Todo Input"i
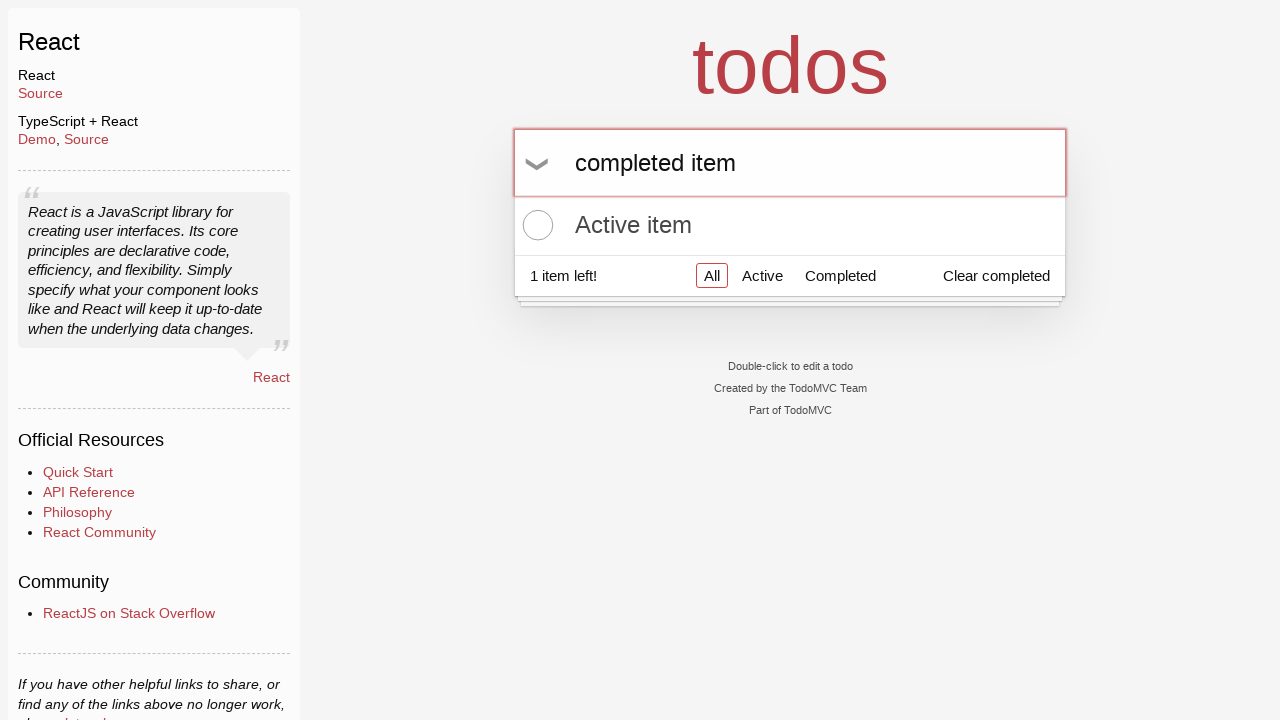

Pressed Enter to add second todo item on internal:label="New Todo Input"i
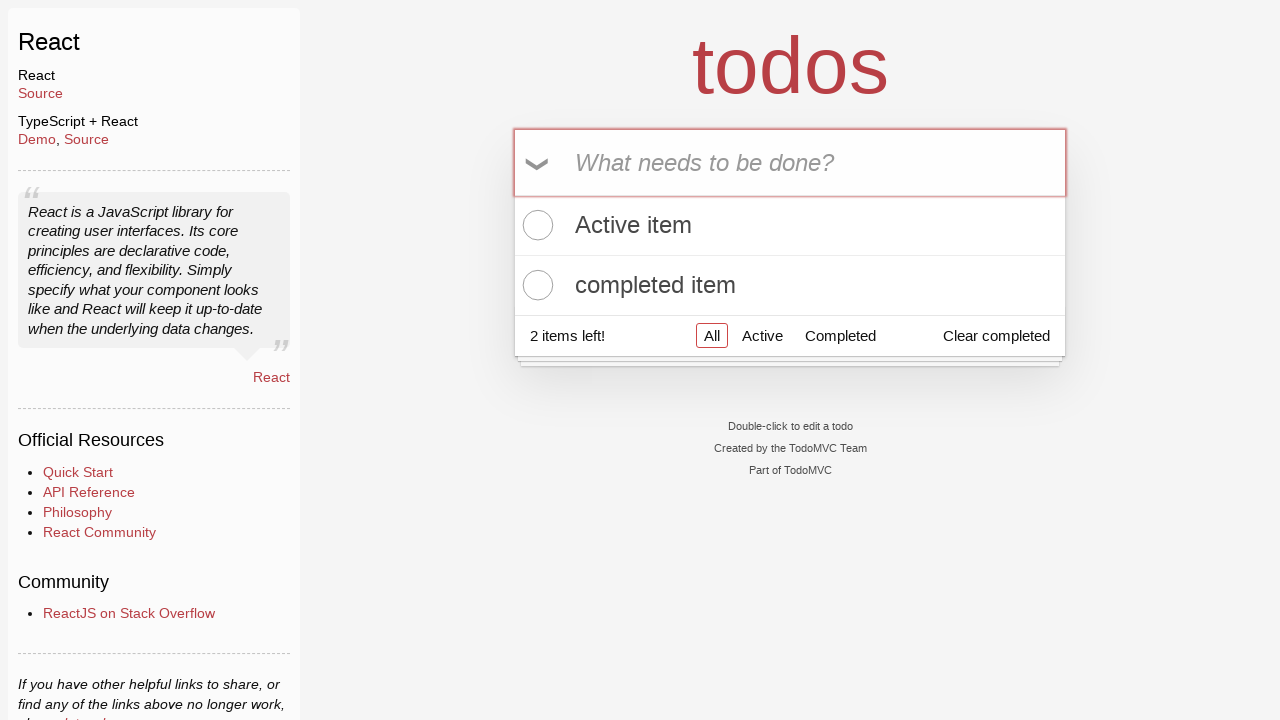

Clicked on the Active filter to show only uncompleted items at (762, 335) on internal:role=link[name="Active"i]
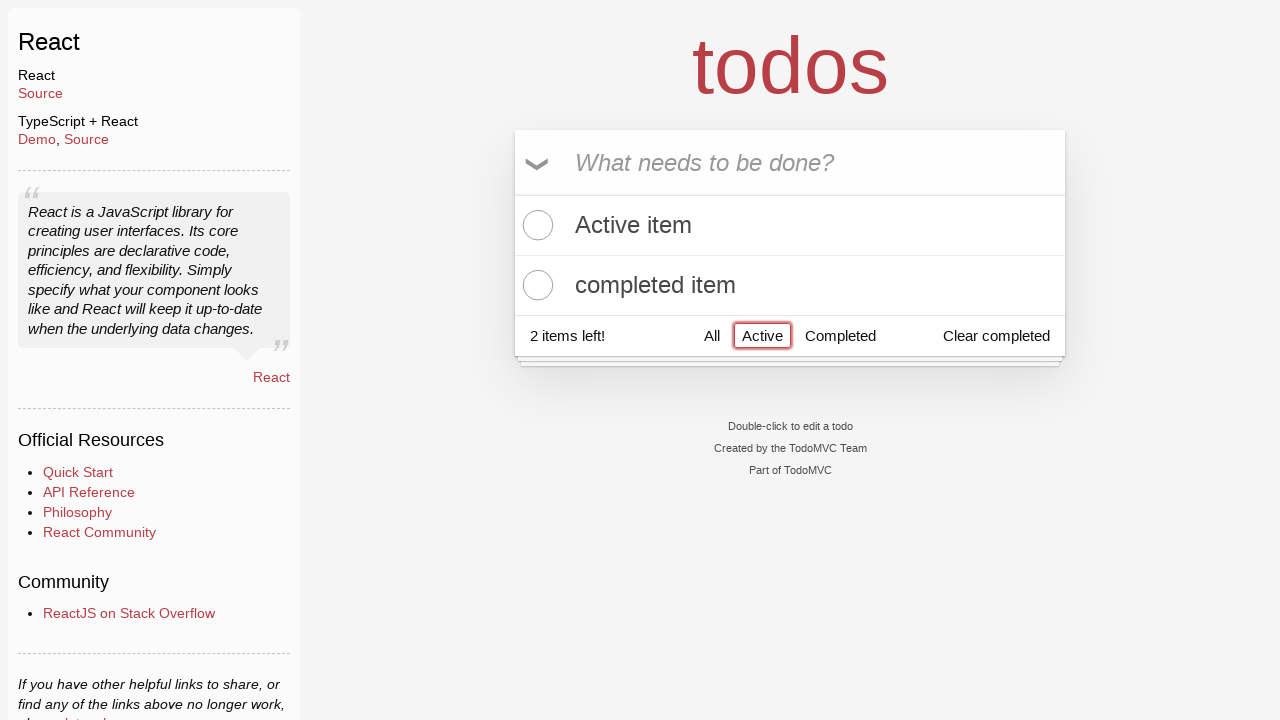

Verified that active todo items are visible
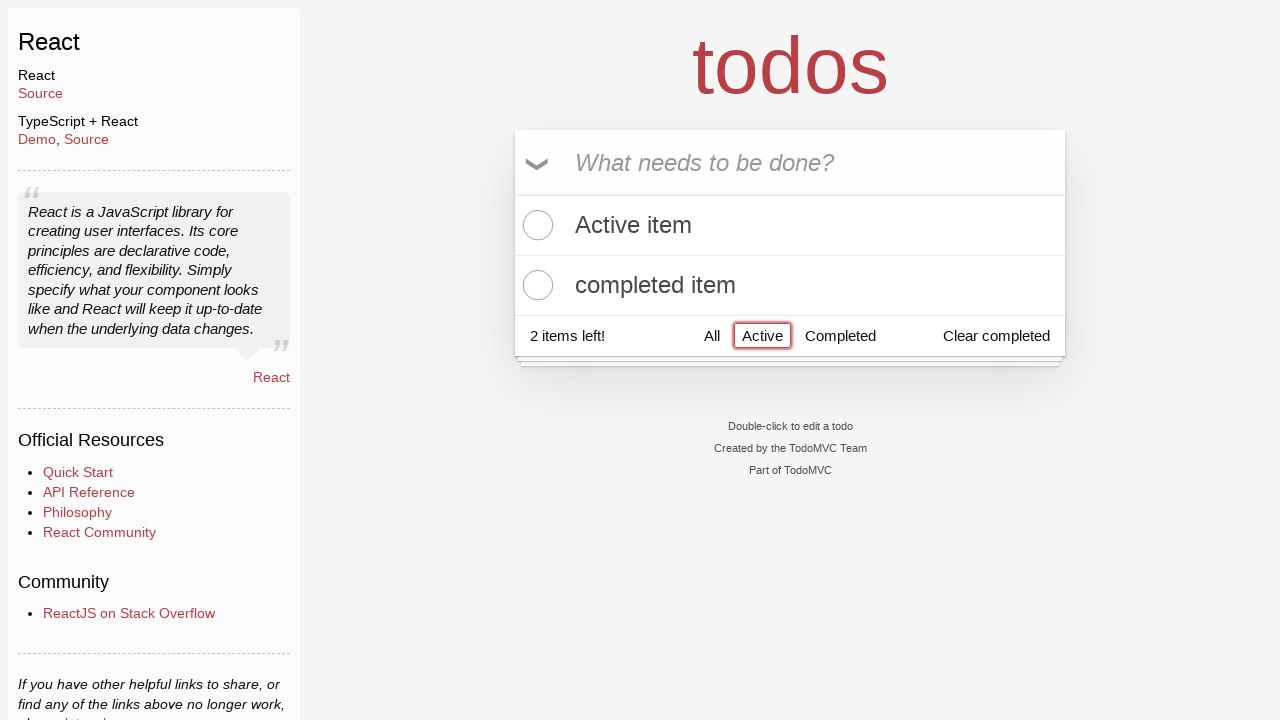

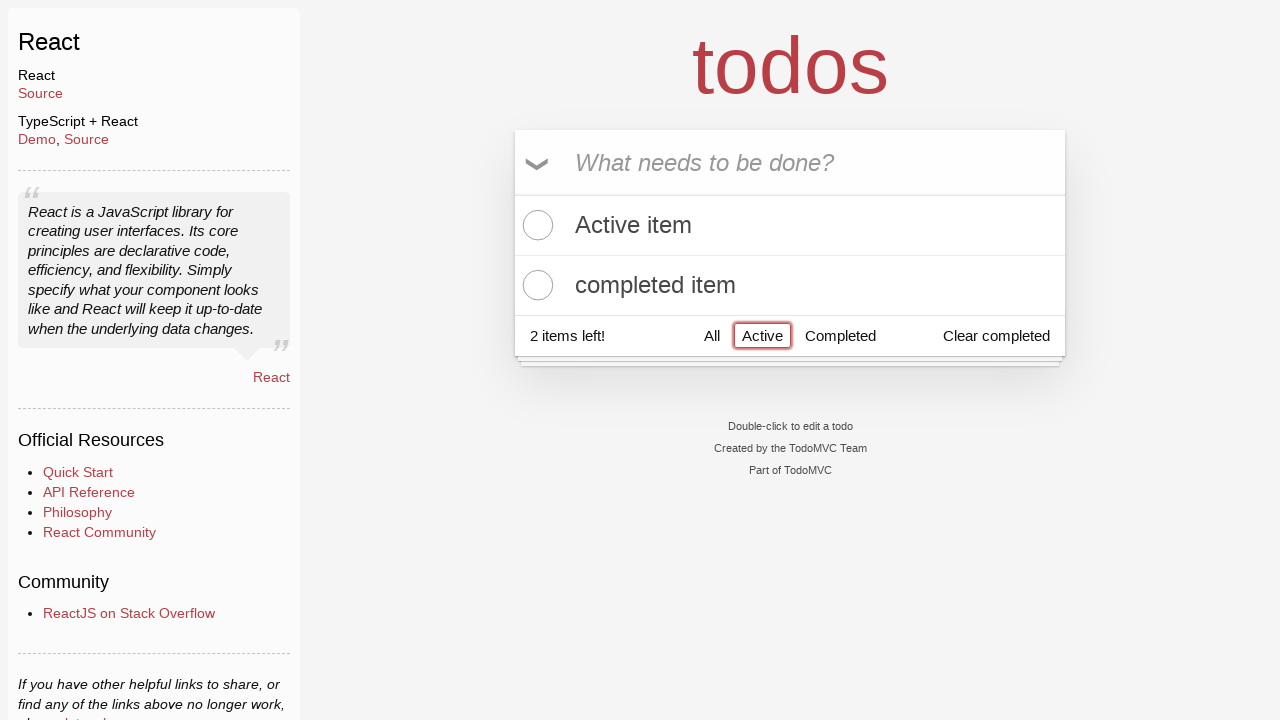